Tests visibility of various elements after clicking hide button, verifying different CSS visibility states

Starting URL: http://uitestingplayground.com/

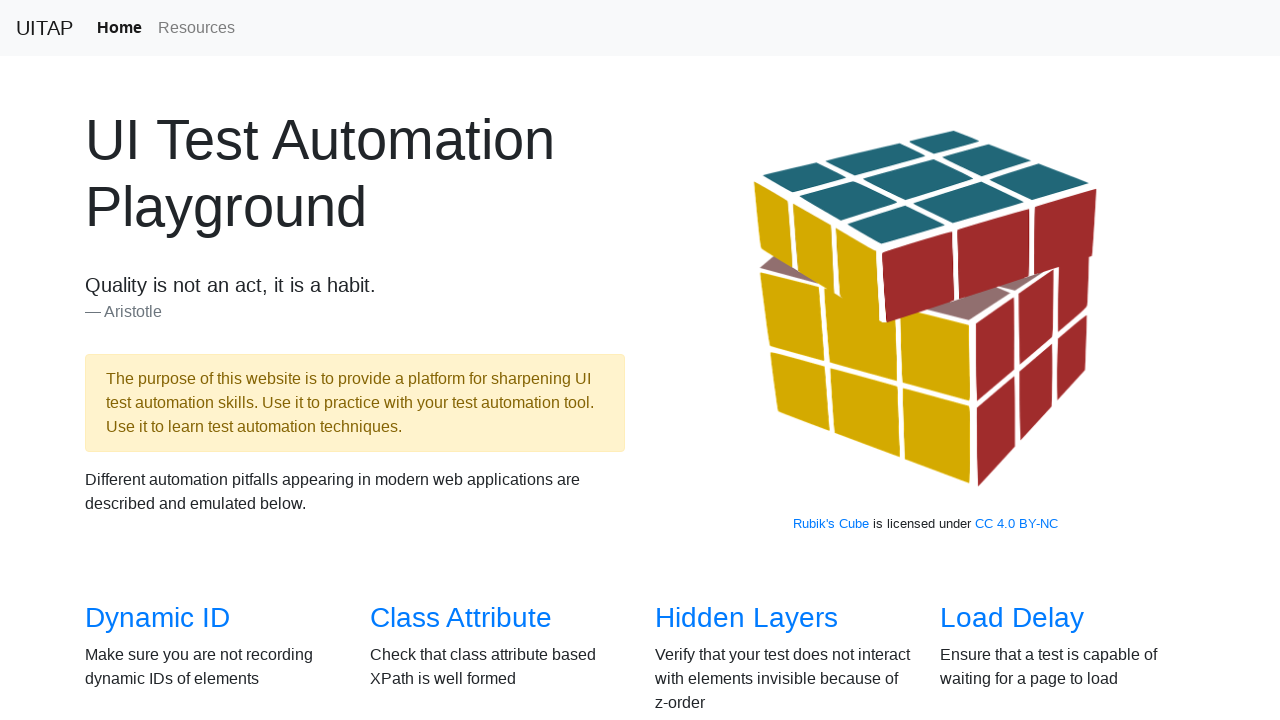

Clicked link to navigate to visibility test page at (135, 360) on a[href='/visibility']
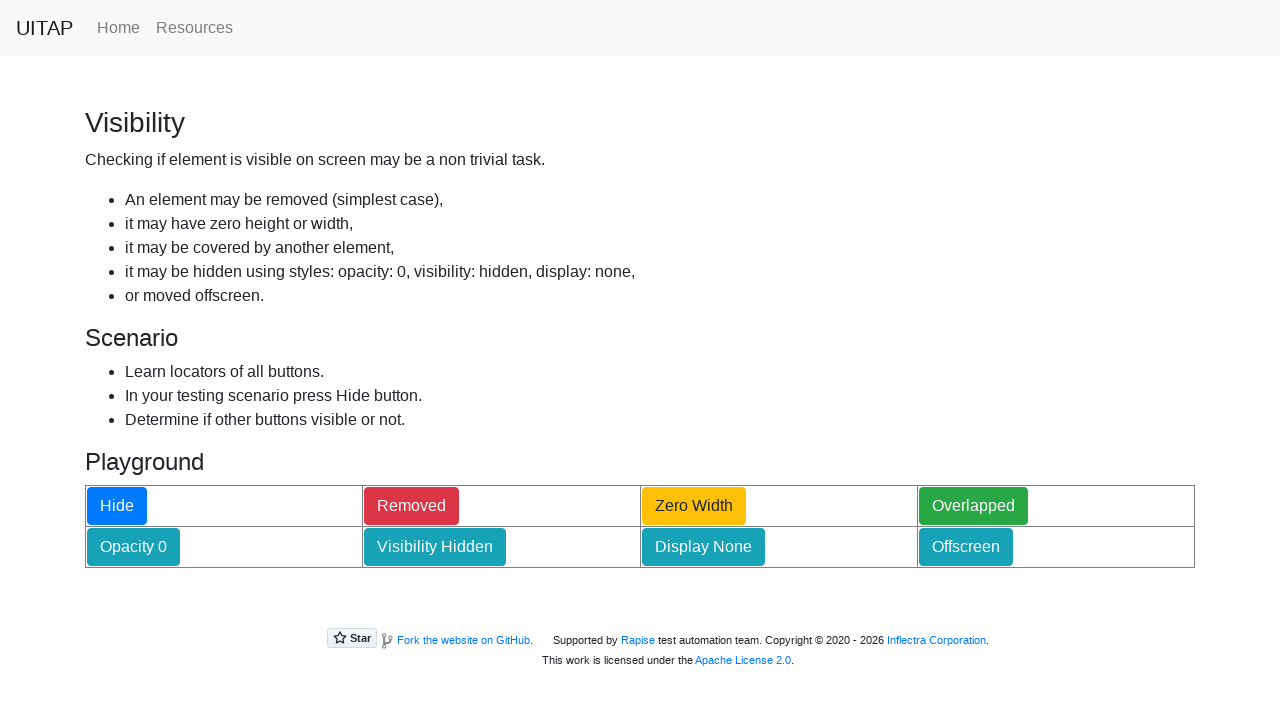

Clicked hide button to trigger visibility changes at (117, 506) on #hideButton
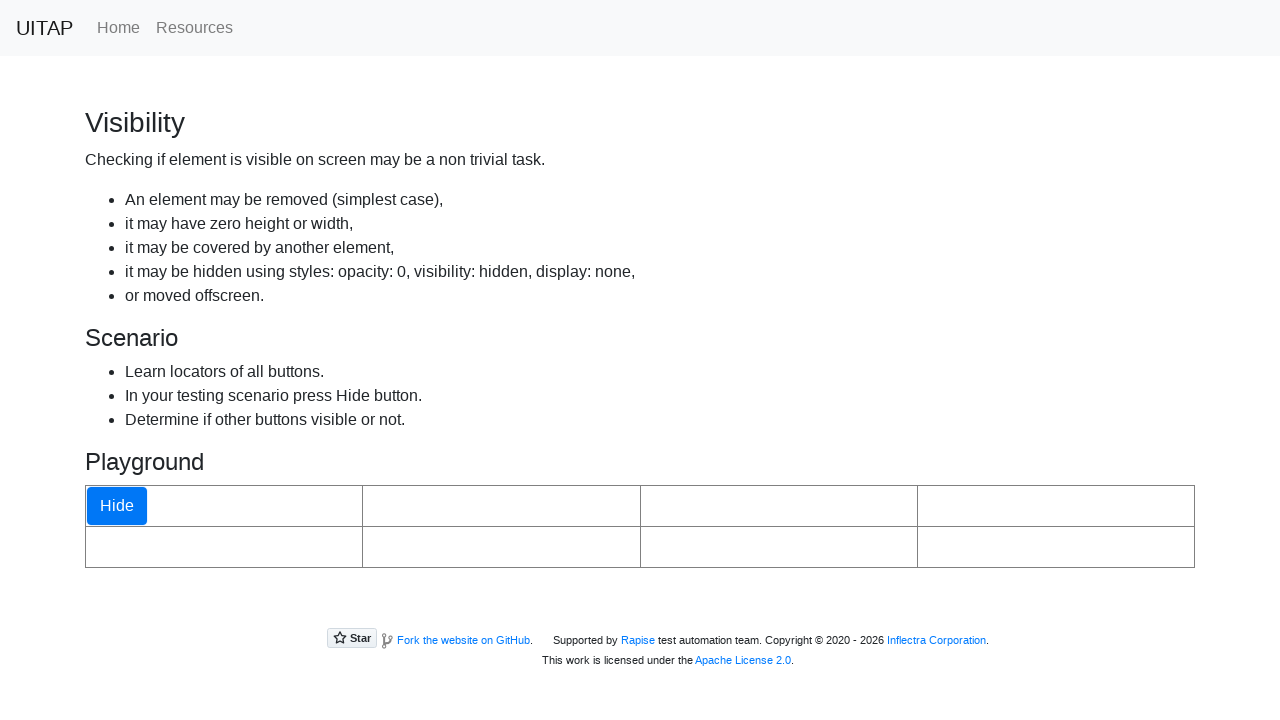

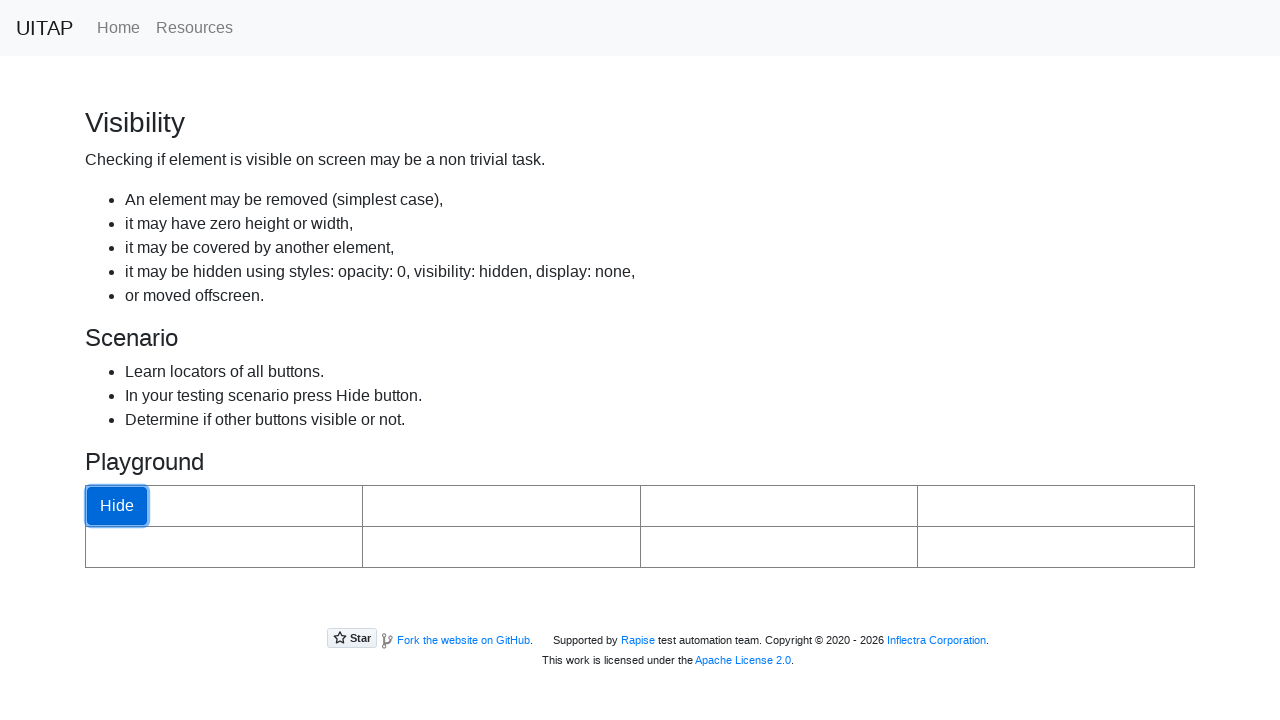